Tests date picker functionality by entering a date value and submitting it with the Enter key

Starting URL: https://formy-project.herokuapp.com/datepicker

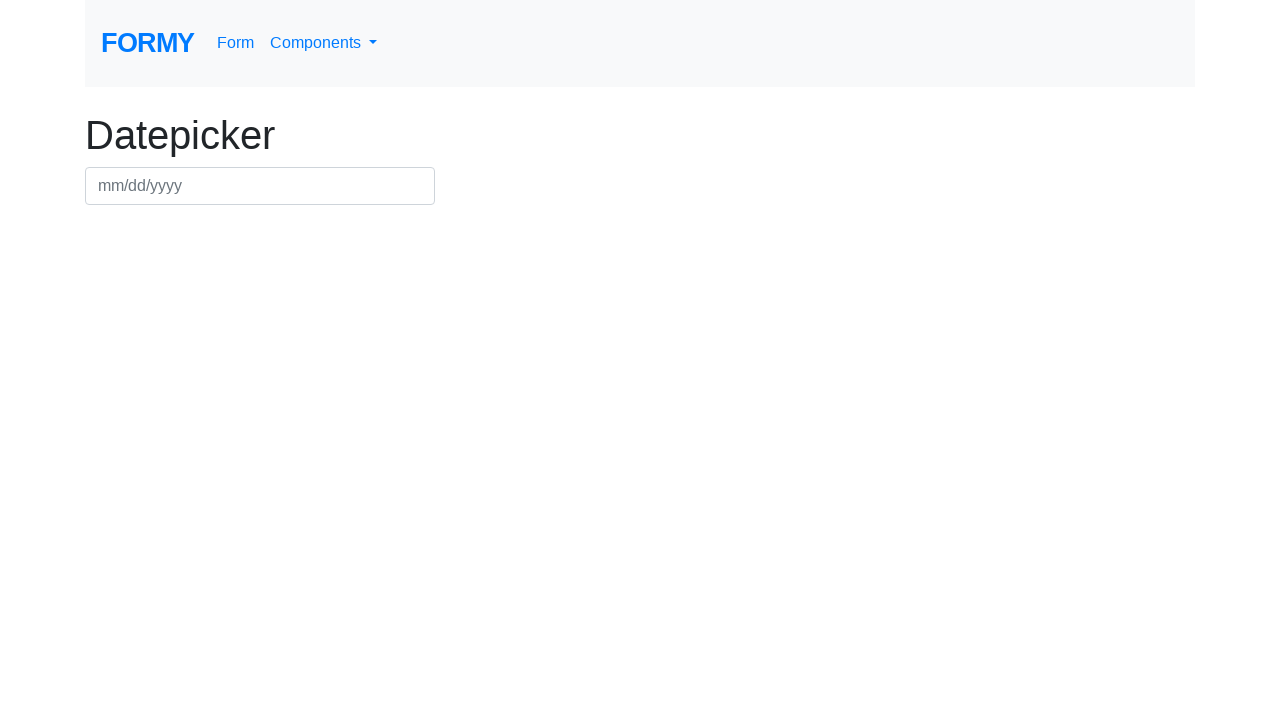

Entered date '03/15/2024' into the datepicker field on #datepicker
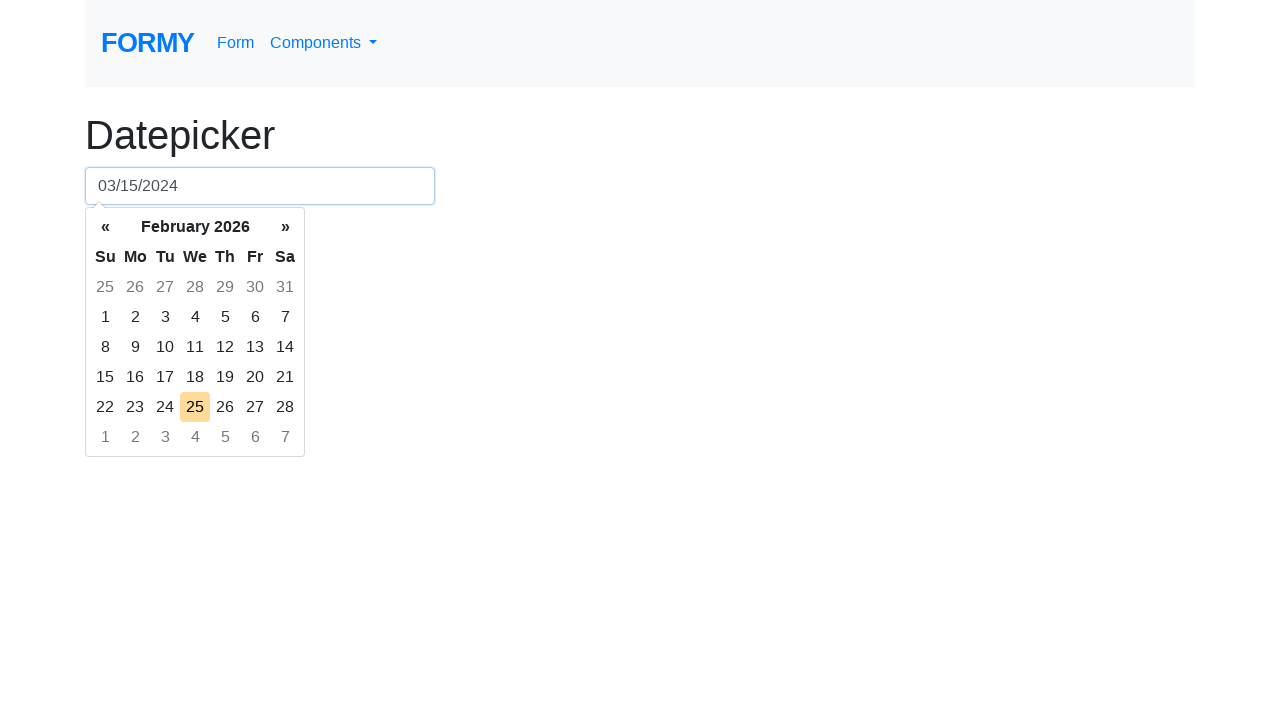

Pressed Enter key to submit the date on #datepicker
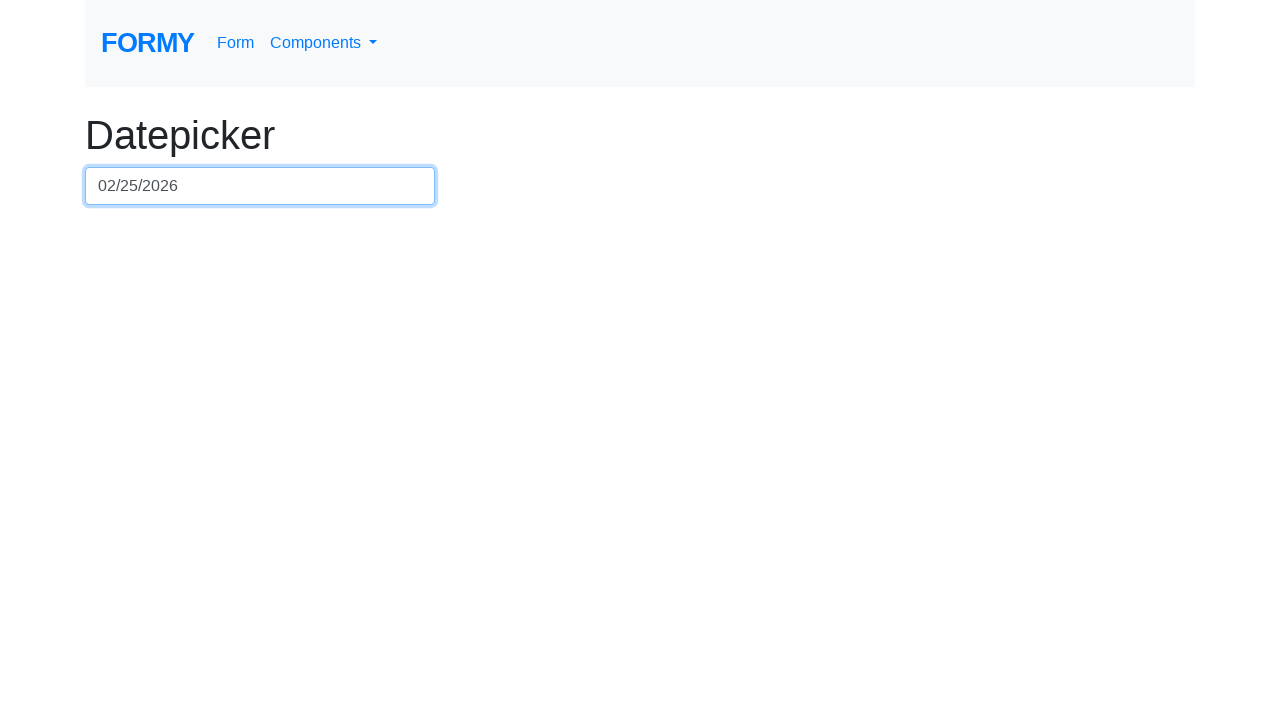

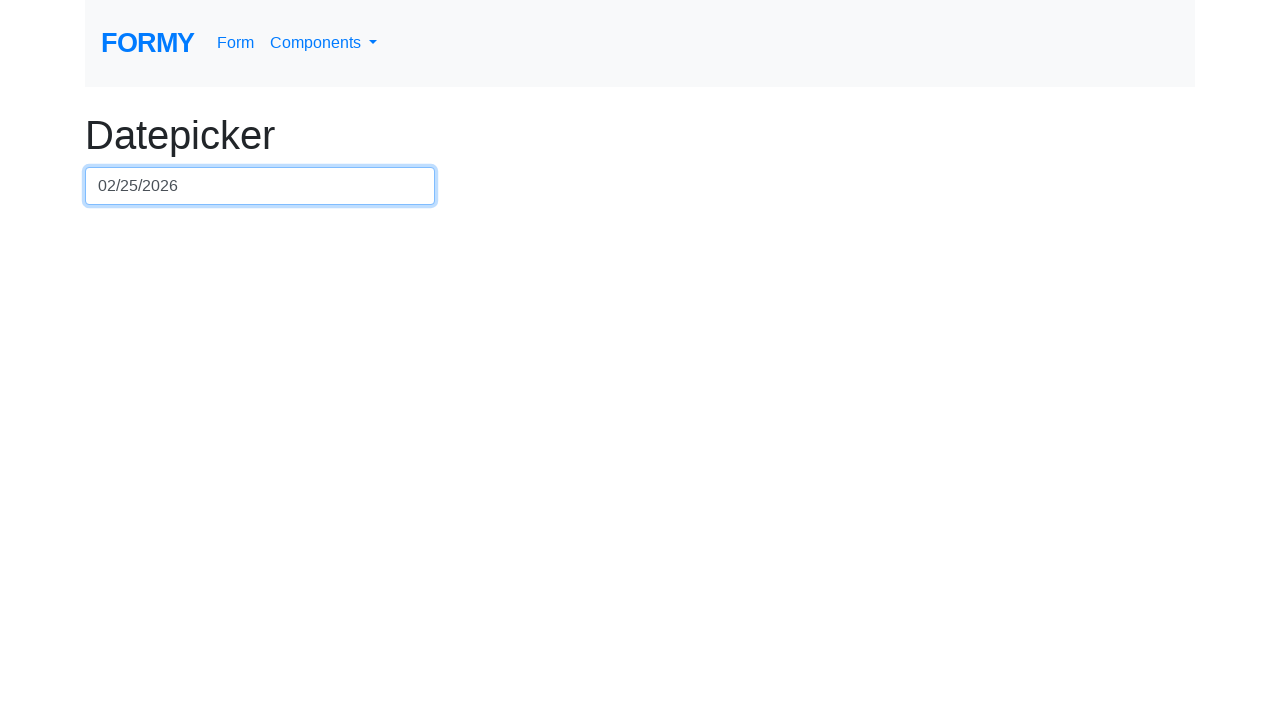